Tests checkbox interaction on the form by selecting a food preference option

Starting URL: https://wcaquino.me/selenium/componentes.html

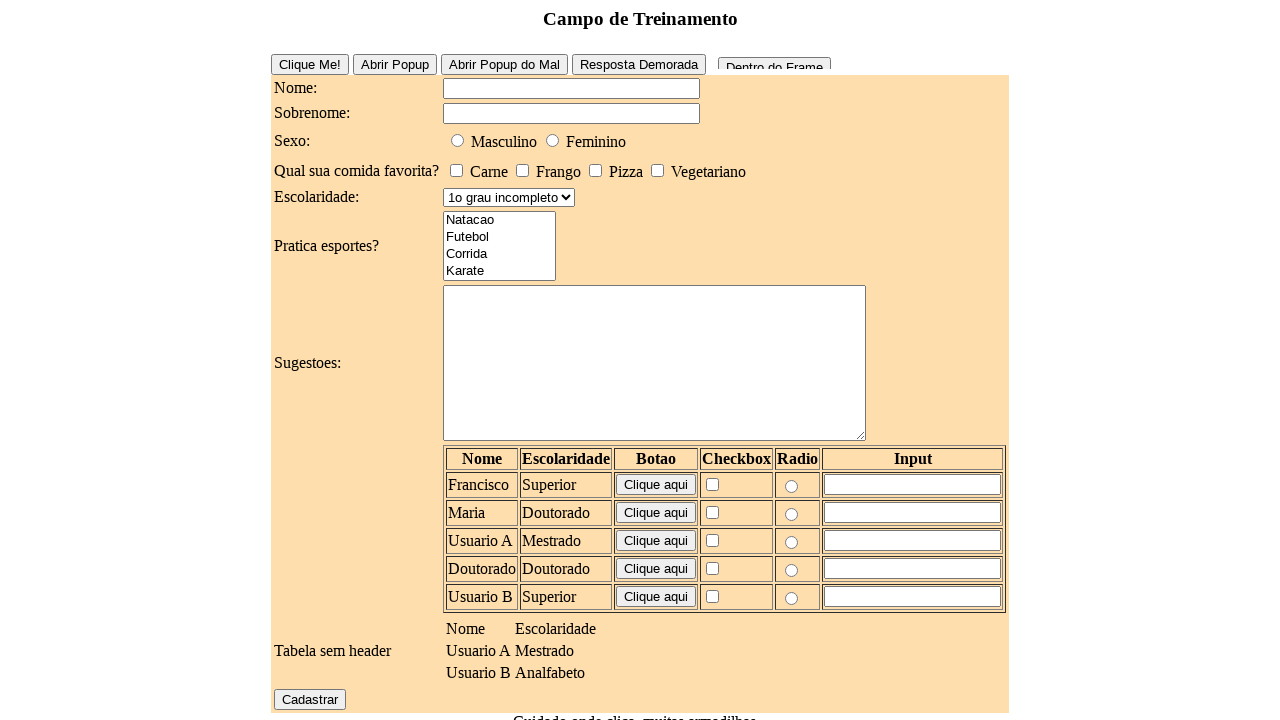

Clicked first food preference checkbox (Carne) at (456, 170) on #elementosForm\:comidaFavorita\:0
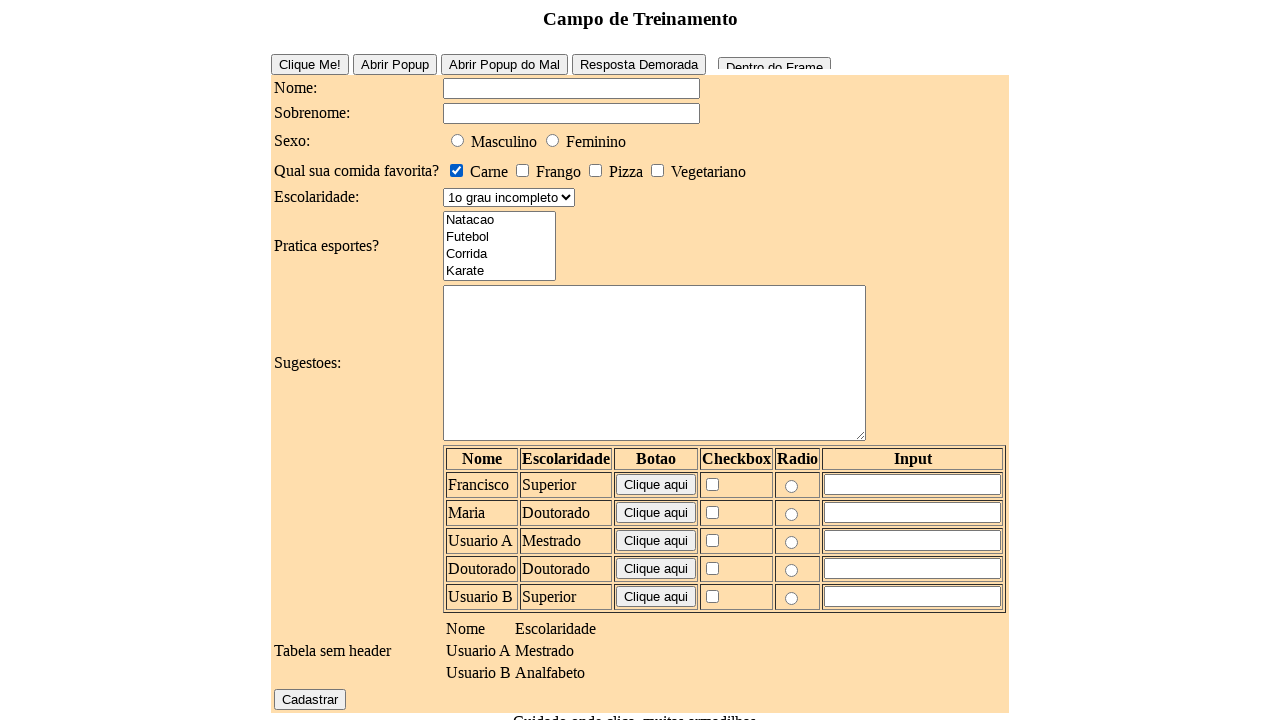

Verified that the first food preference checkbox is selected
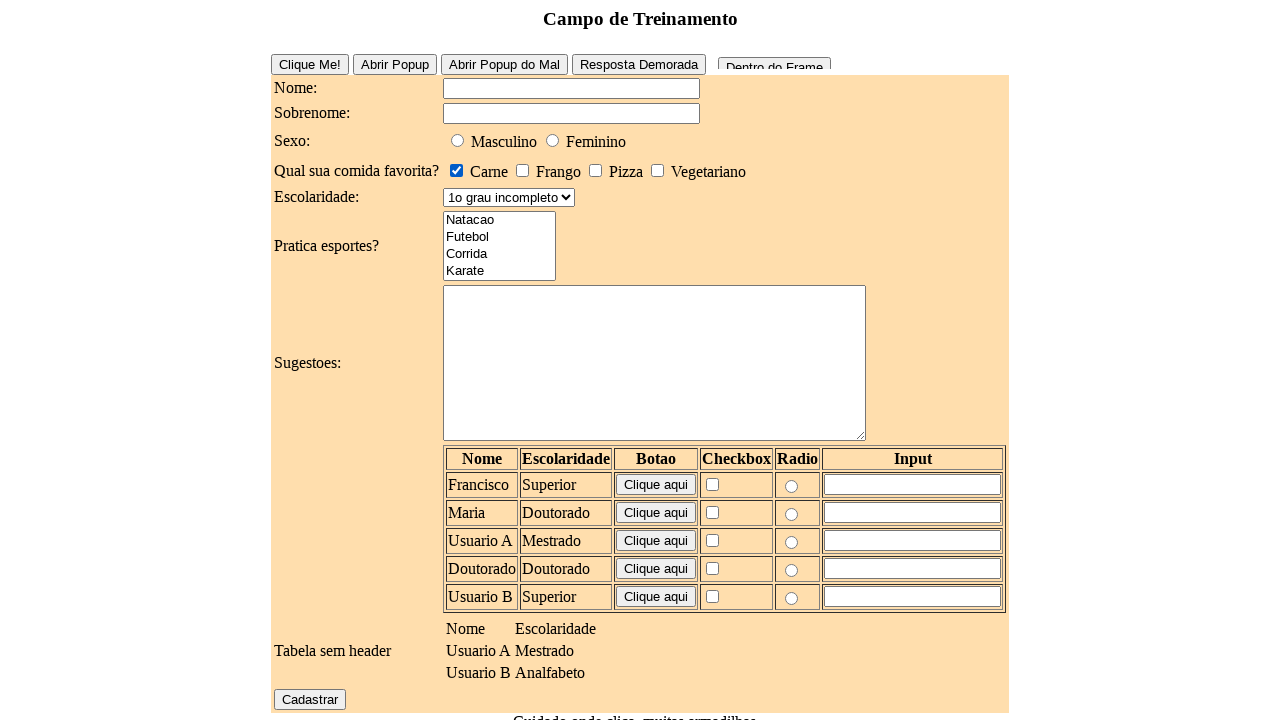

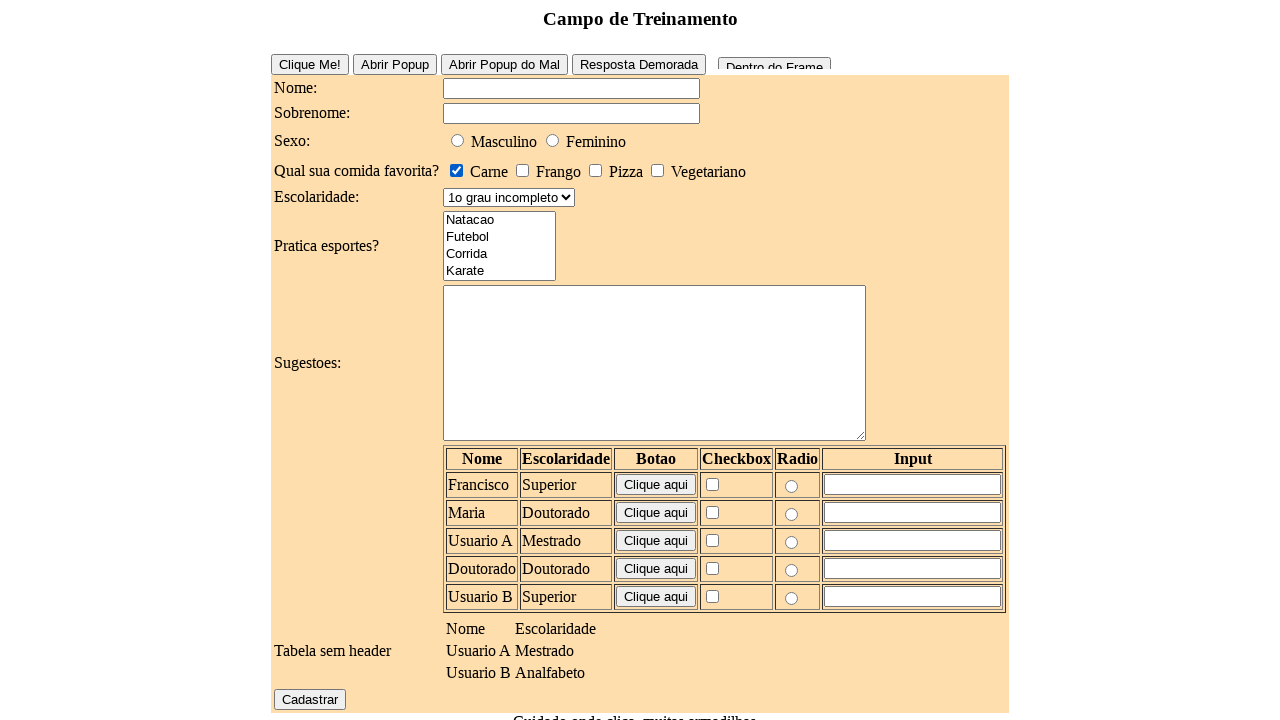